Tests form functionality by entering a name in an input field and clicking a submit button on a test automation practice page

Starting URL: https://testautomationpractice.blogspot.com/

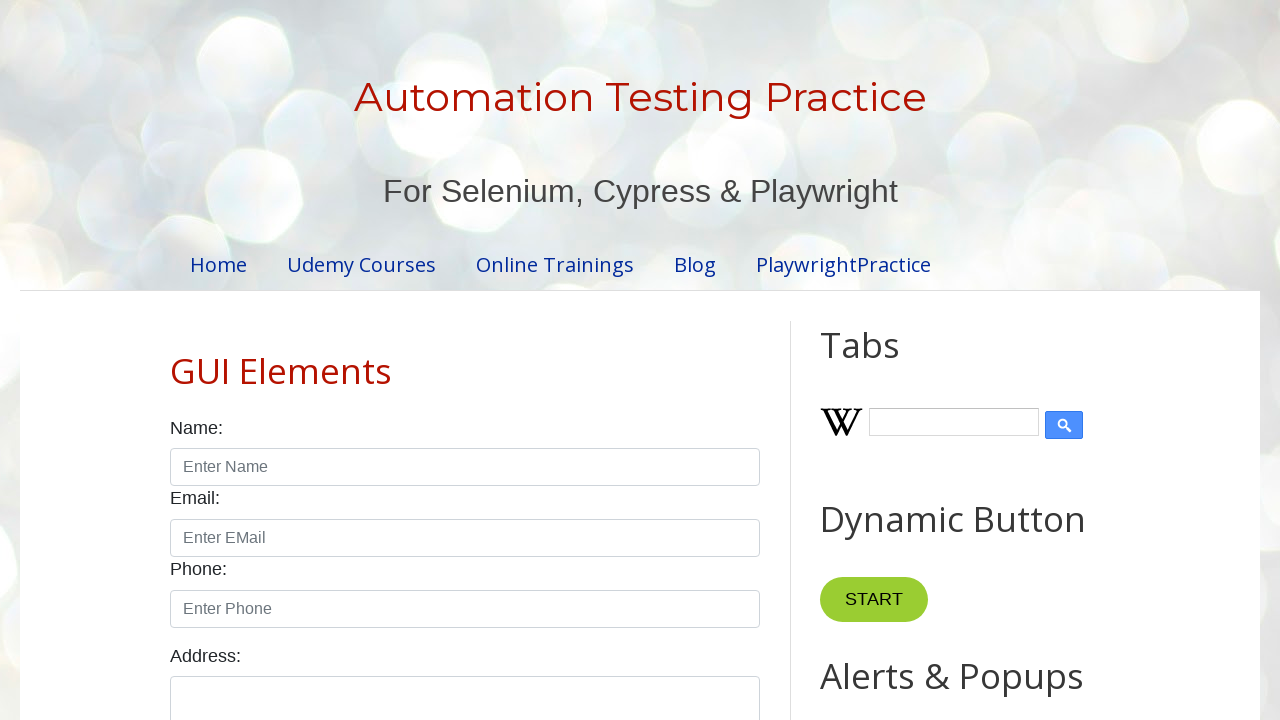

Filled name input field with 'Sanjai' on #input1
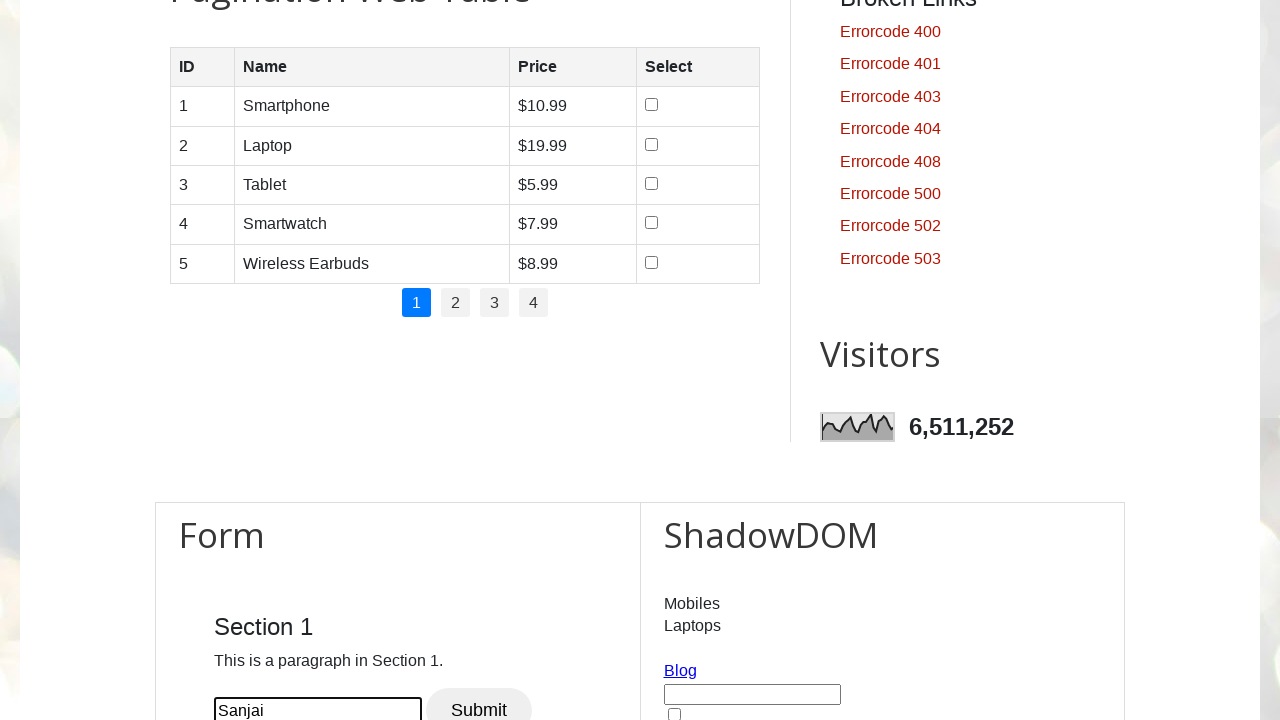

Clicked submit button to submit the form at (479, 698) on #btn1
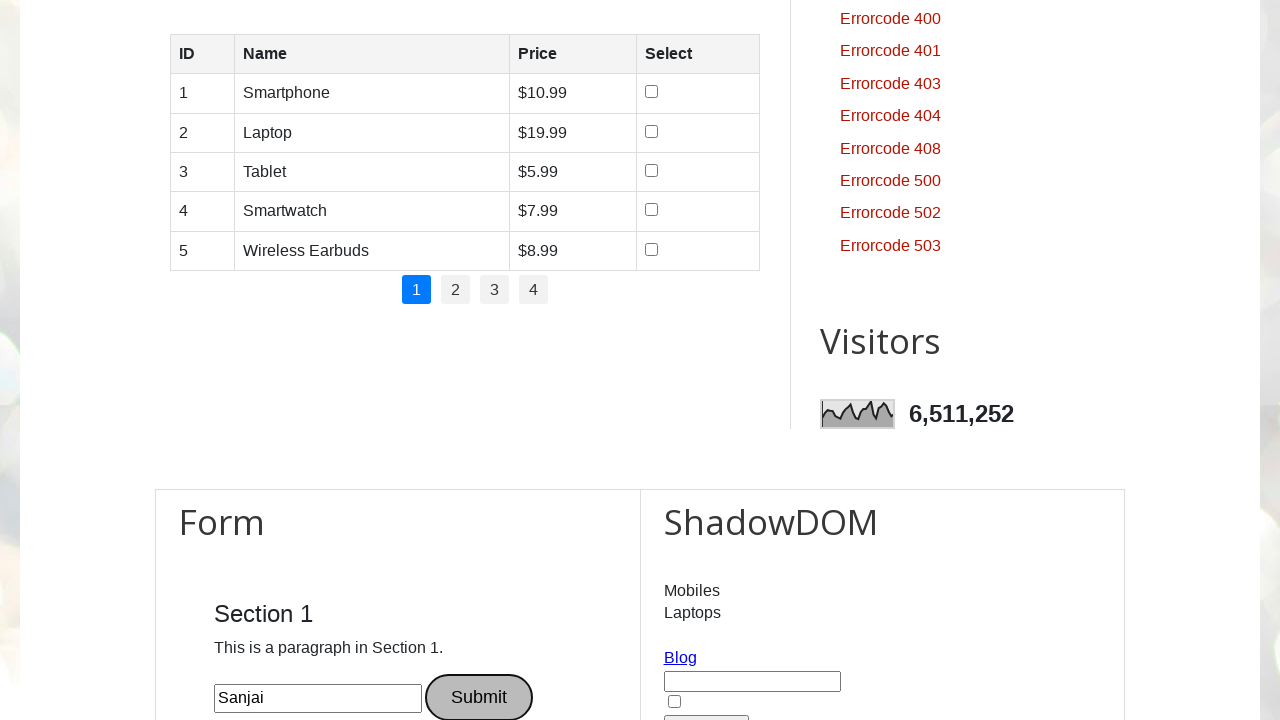

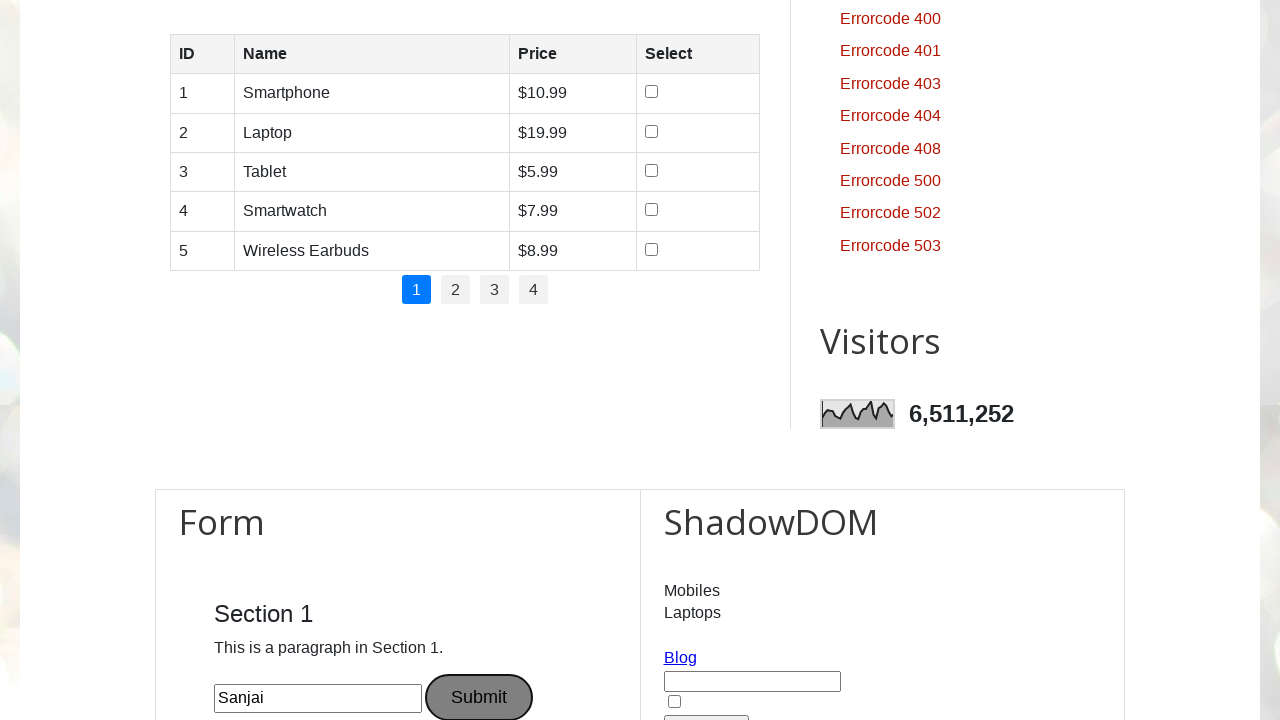